Tests clicking the Created API link and verifies the response shows 201 Created status

Starting URL: https://demoqa.com/elements

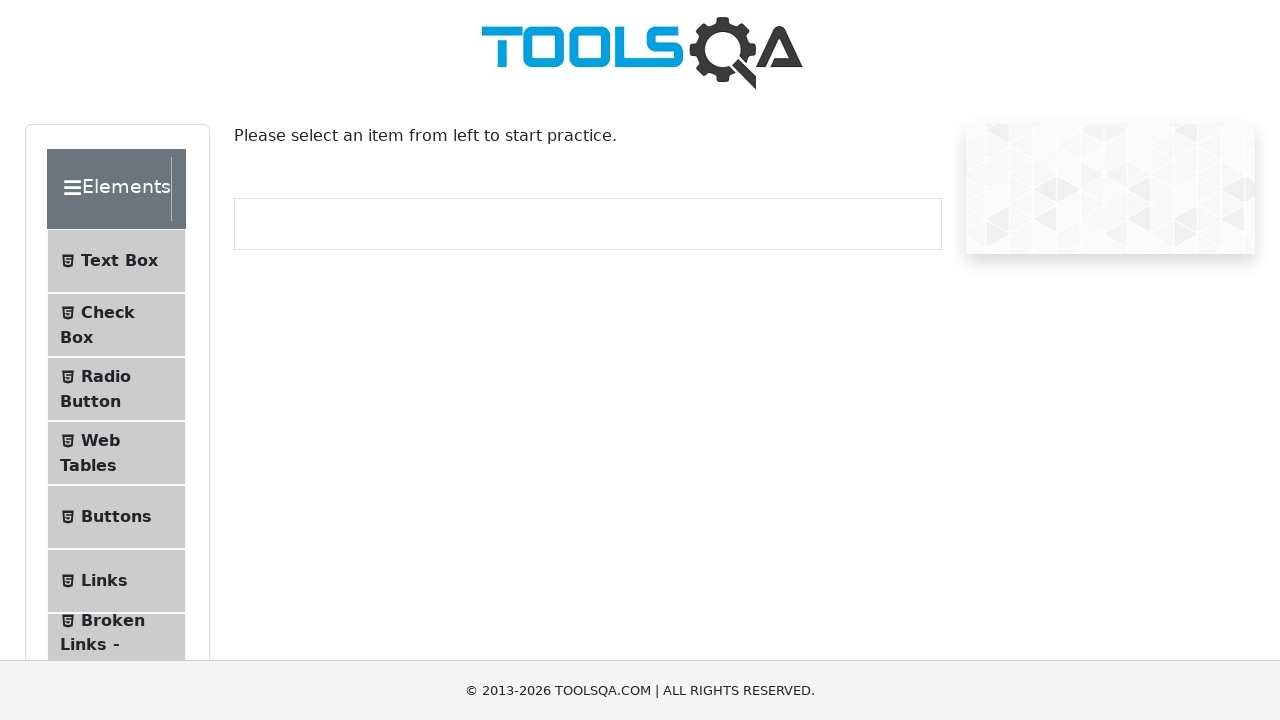

Scrolled Links menu item into view
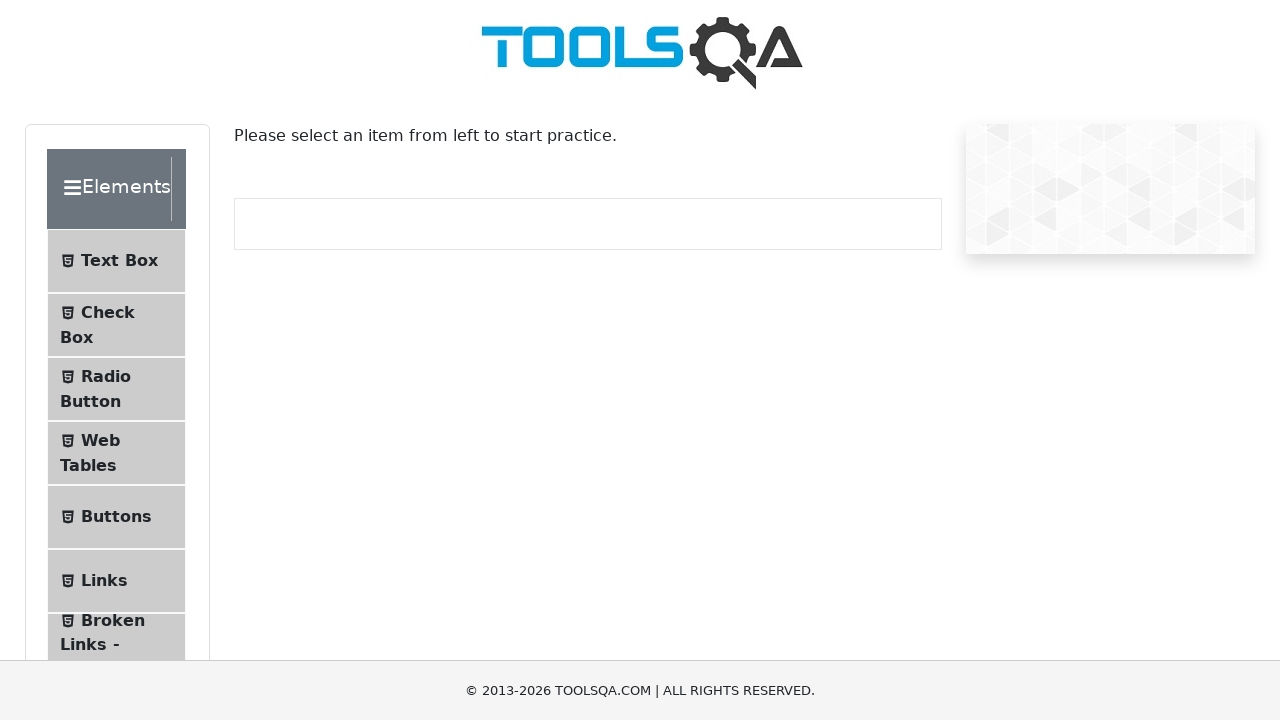

Clicked on Links menu item at (104, 581) on xpath=//li[@id='item-5']//span[text()='Links']
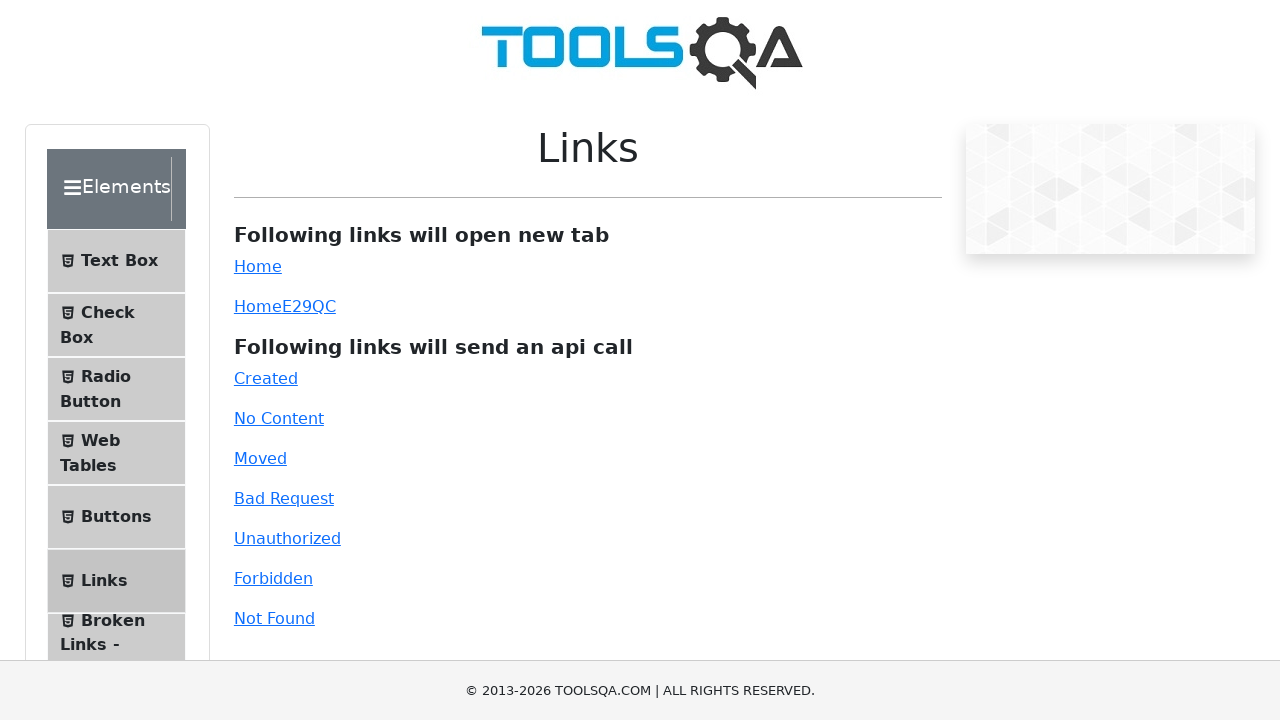

Clicked on Created API link at (266, 378) on xpath=//a[@id='created']
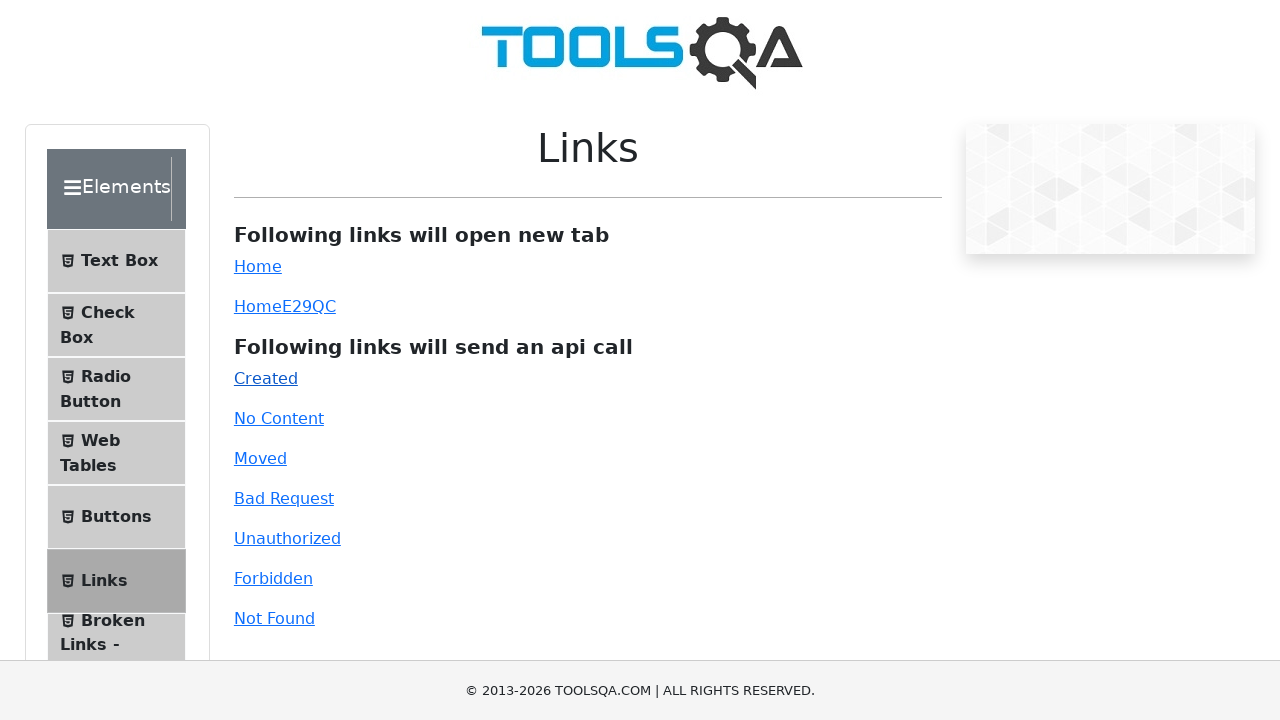

Scrolled to view API response area
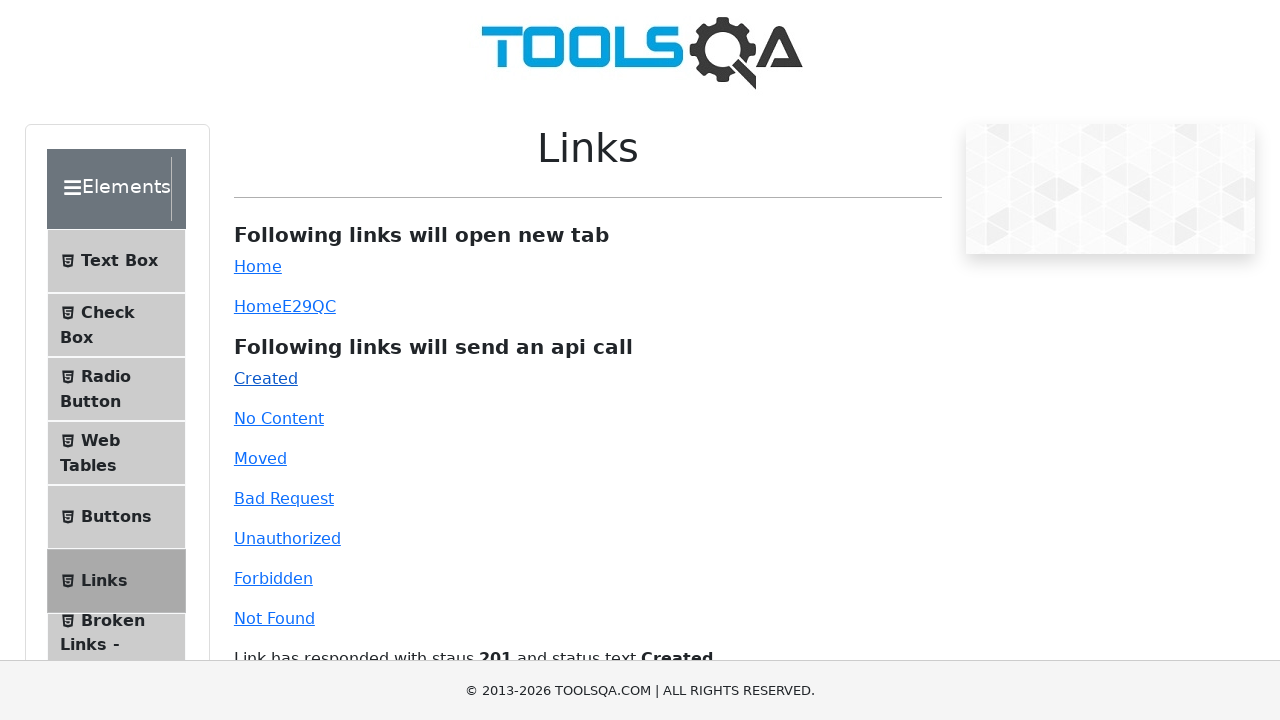

Response appeared showing 201 Created status
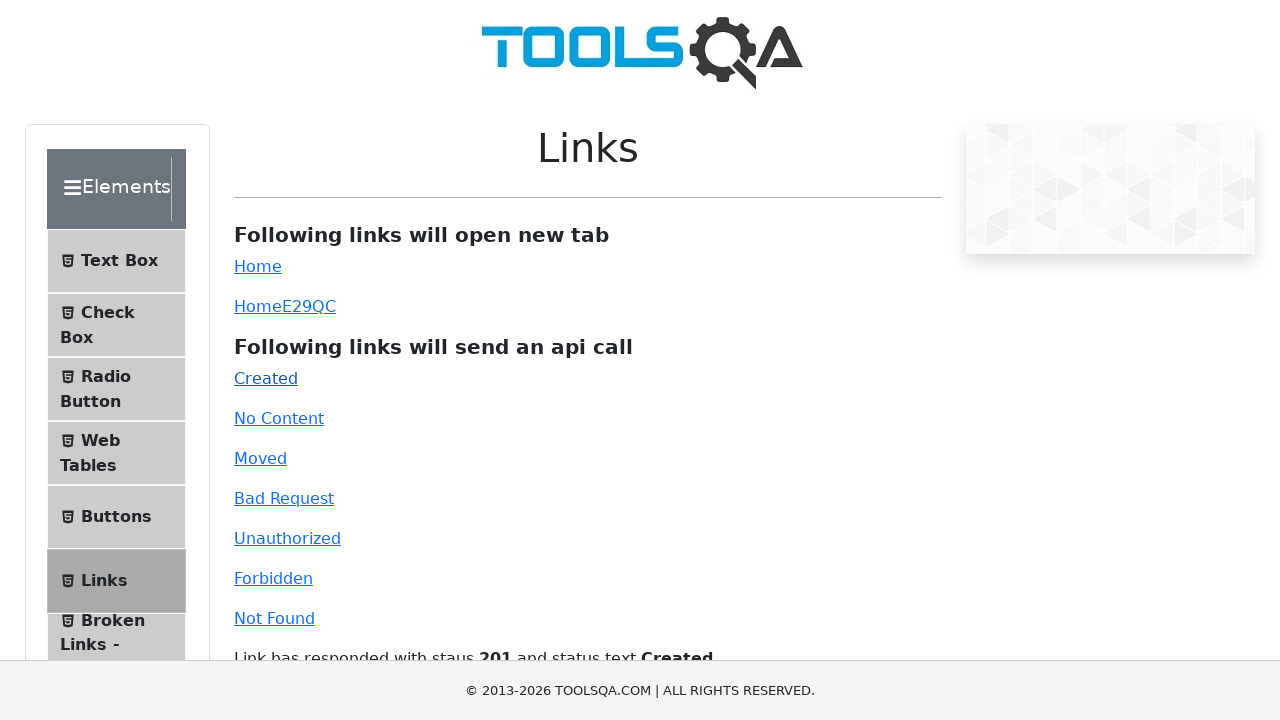

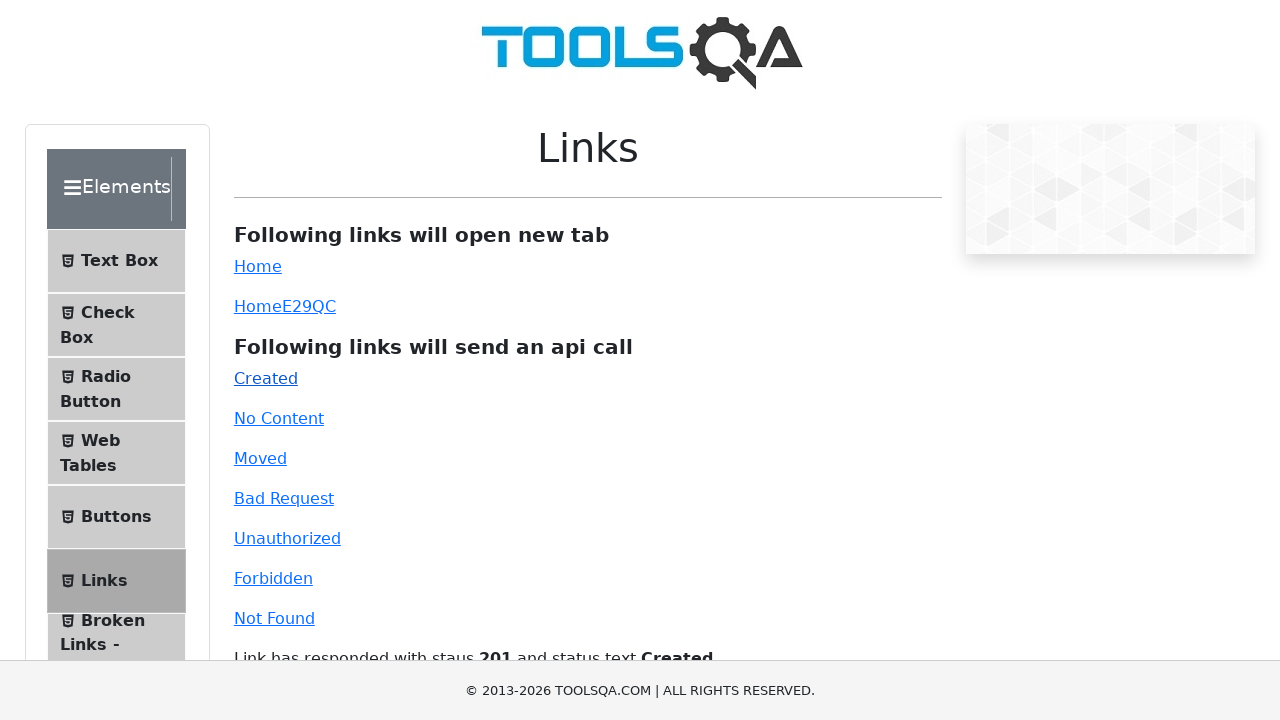